Tests dropdown selection functionality by selecting currency options using different methods (by index, value, and visible text)

Starting URL: https://rahulshettyacademy.com/dropdownsPractise/

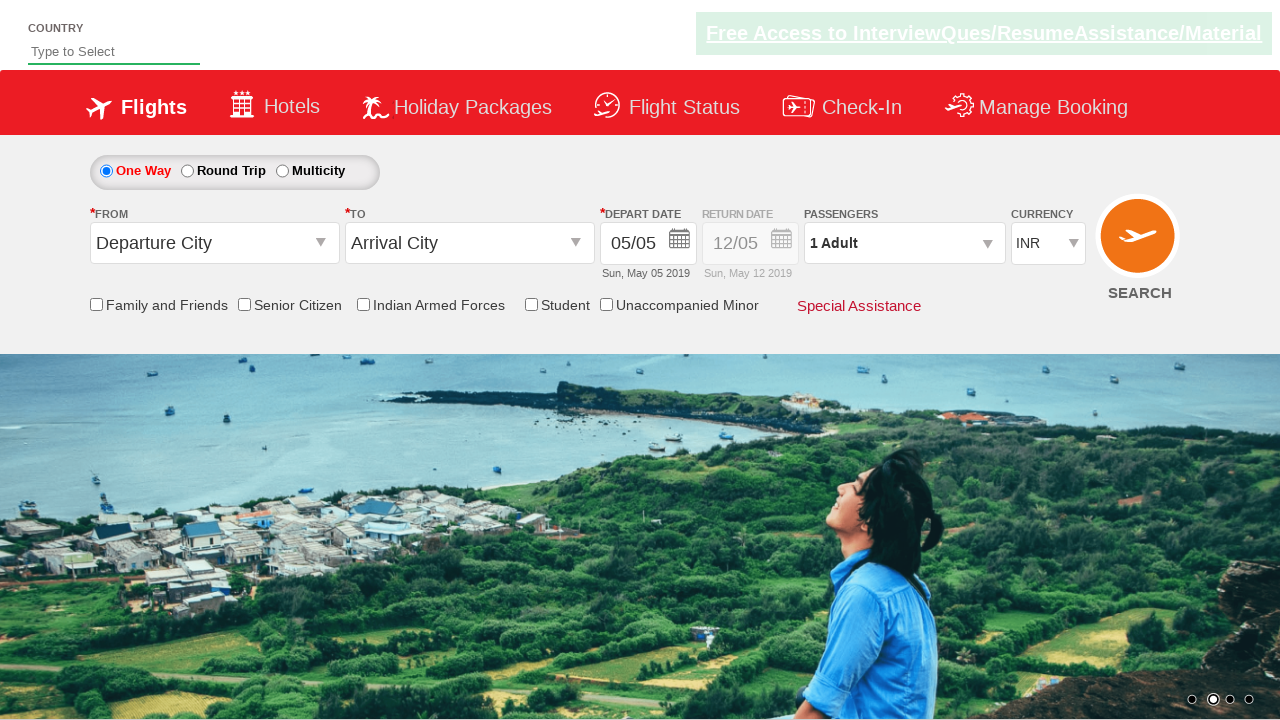

Selected 3rd currency option by index (index 2) on #ctl00_mainContent_DropDownListCurrency
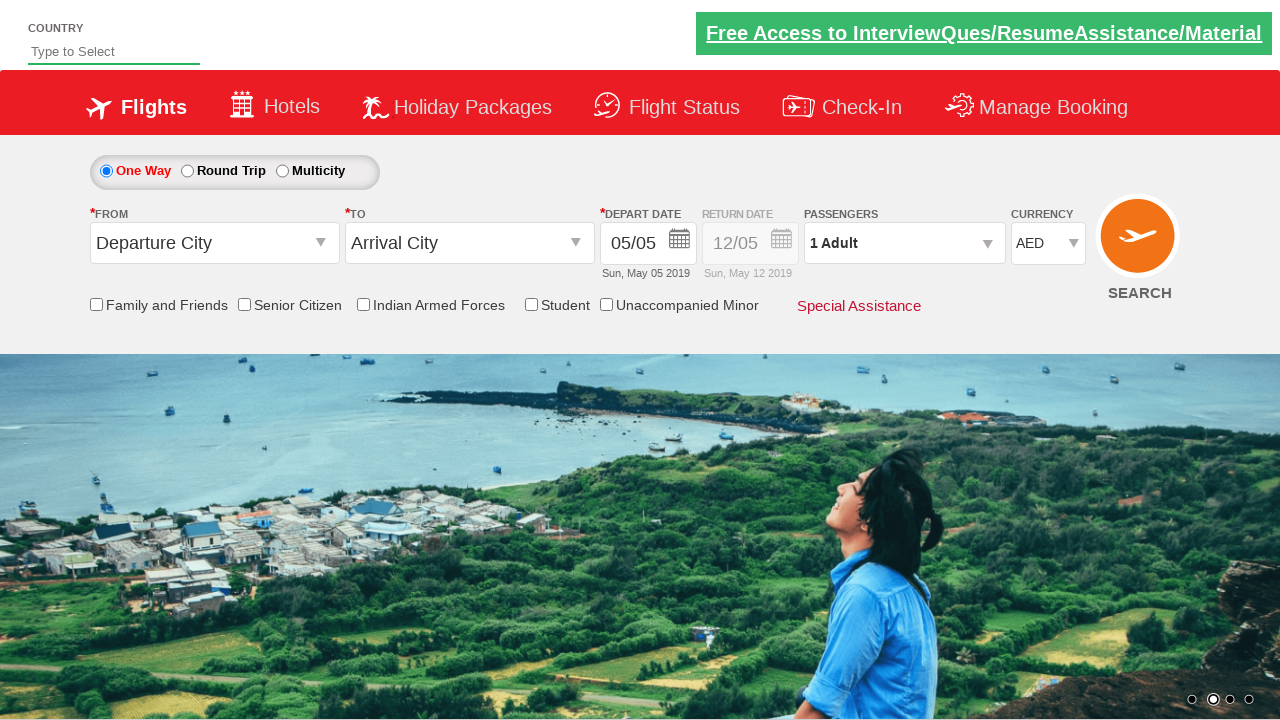

Selected INR currency by value on #ctl00_mainContent_DropDownListCurrency
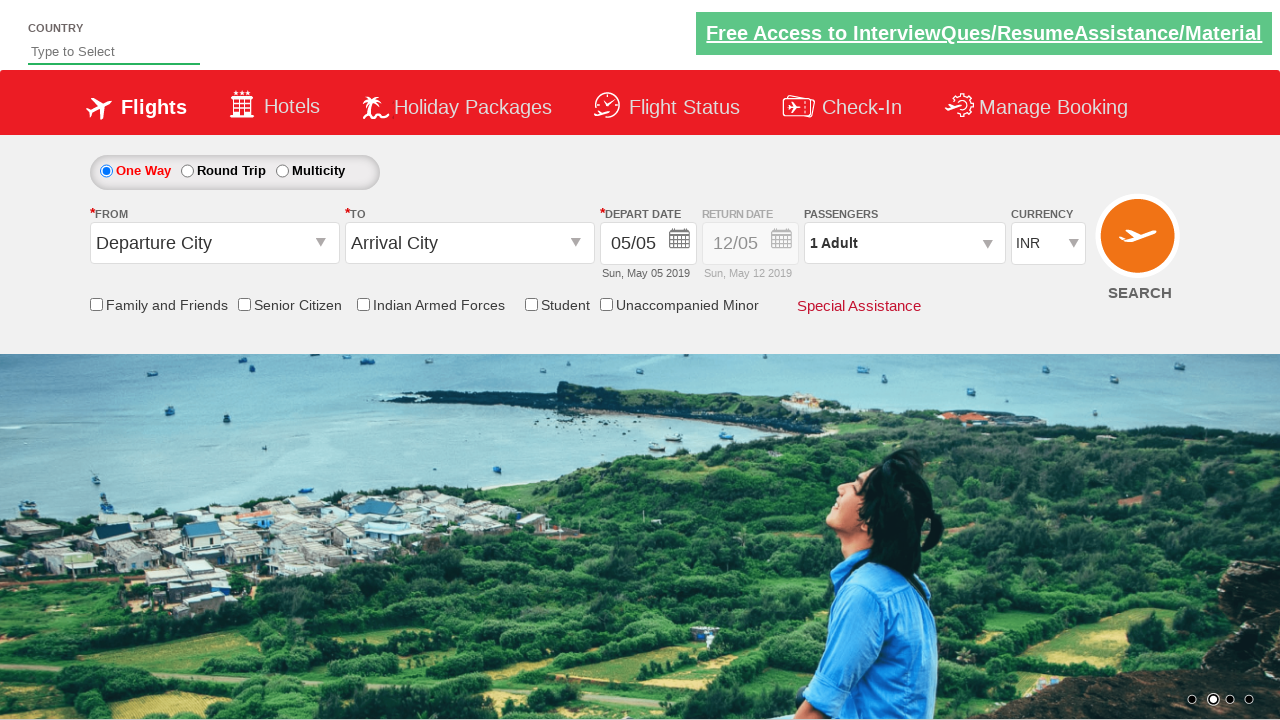

Selected USD currency by visible text on #ctl00_mainContent_DropDownListCurrency
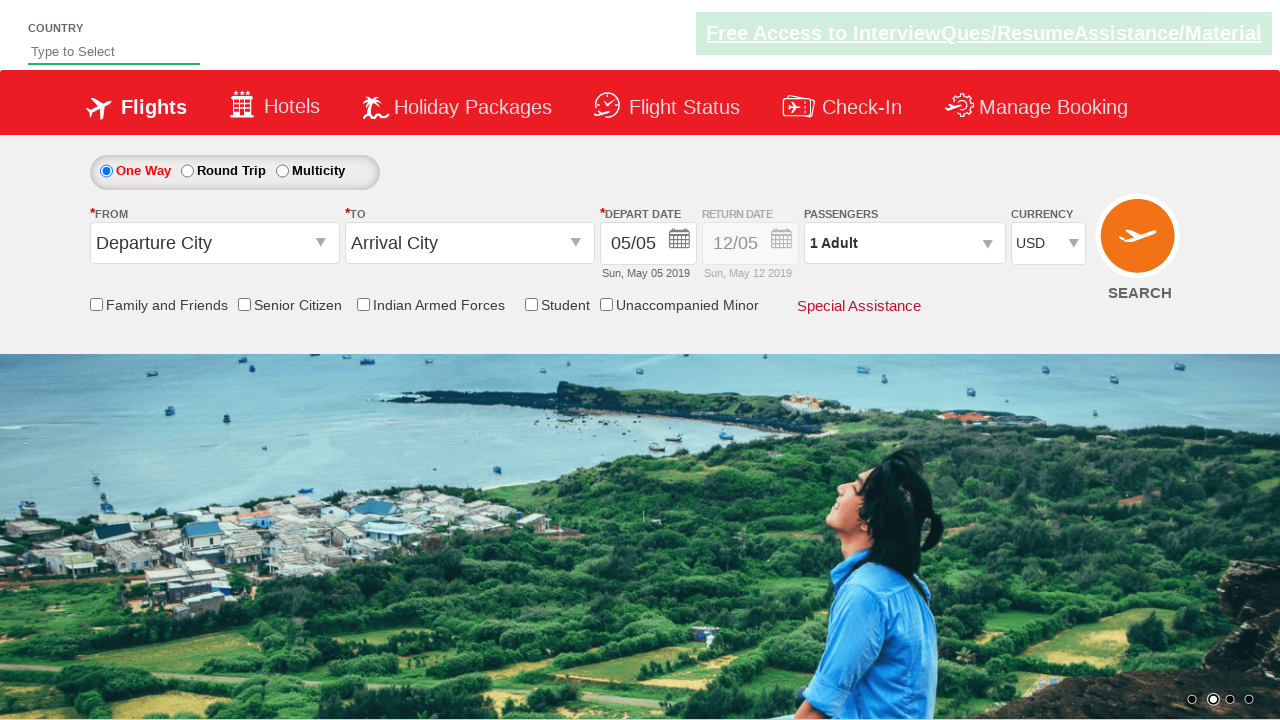

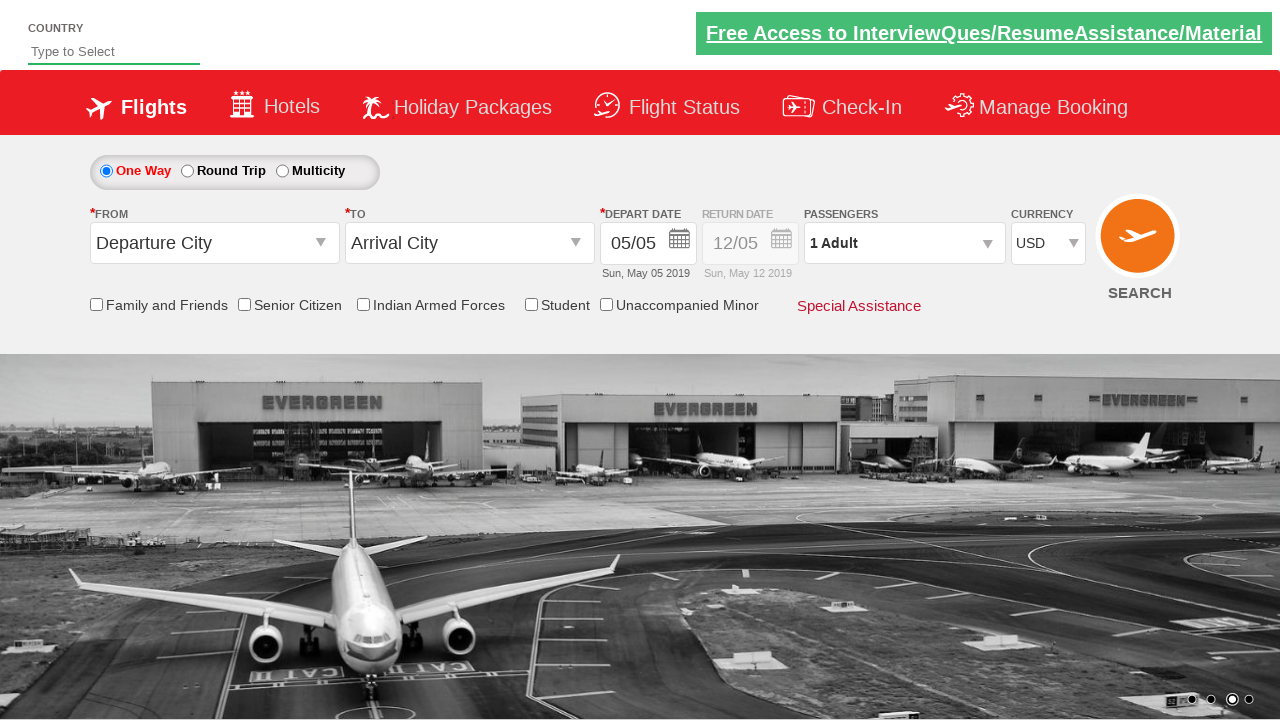